Navigates to the vtiger CRM demo page and retrieves the dimensions of the Sign in button element

Starting URL: https://demo.vtiger.com/vtigercrm/

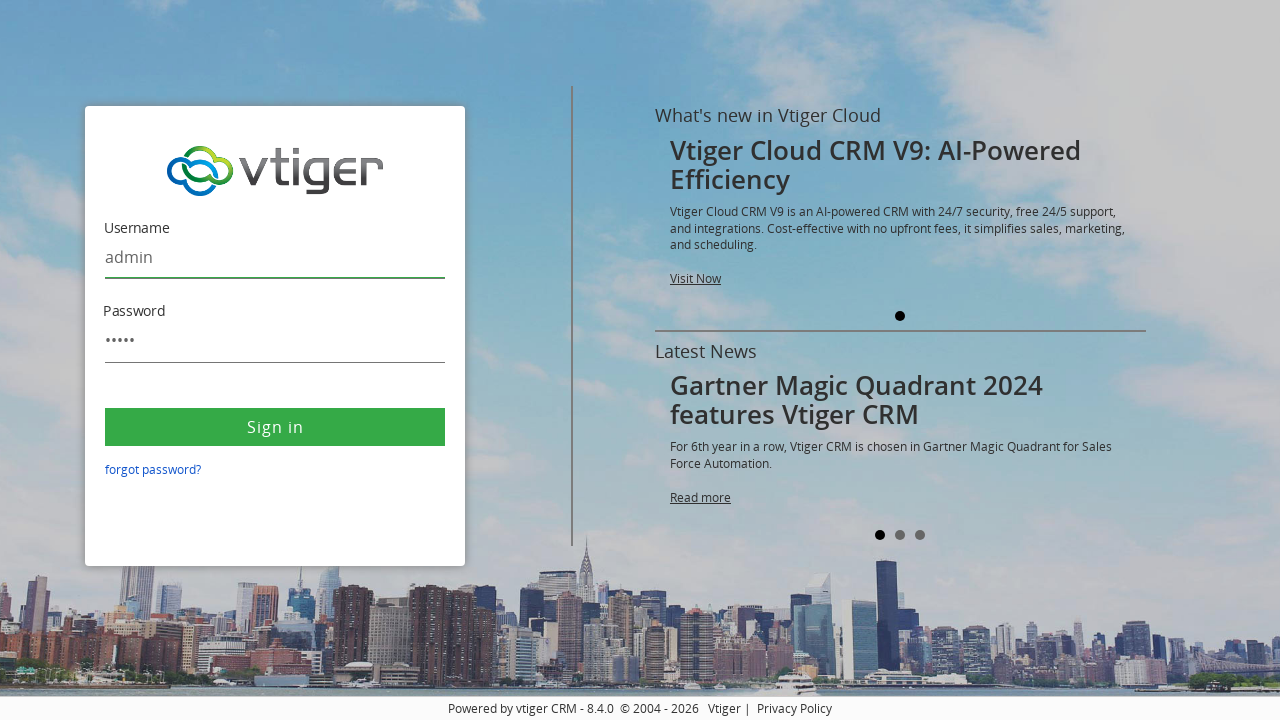

Waited for Sign in button to be visible
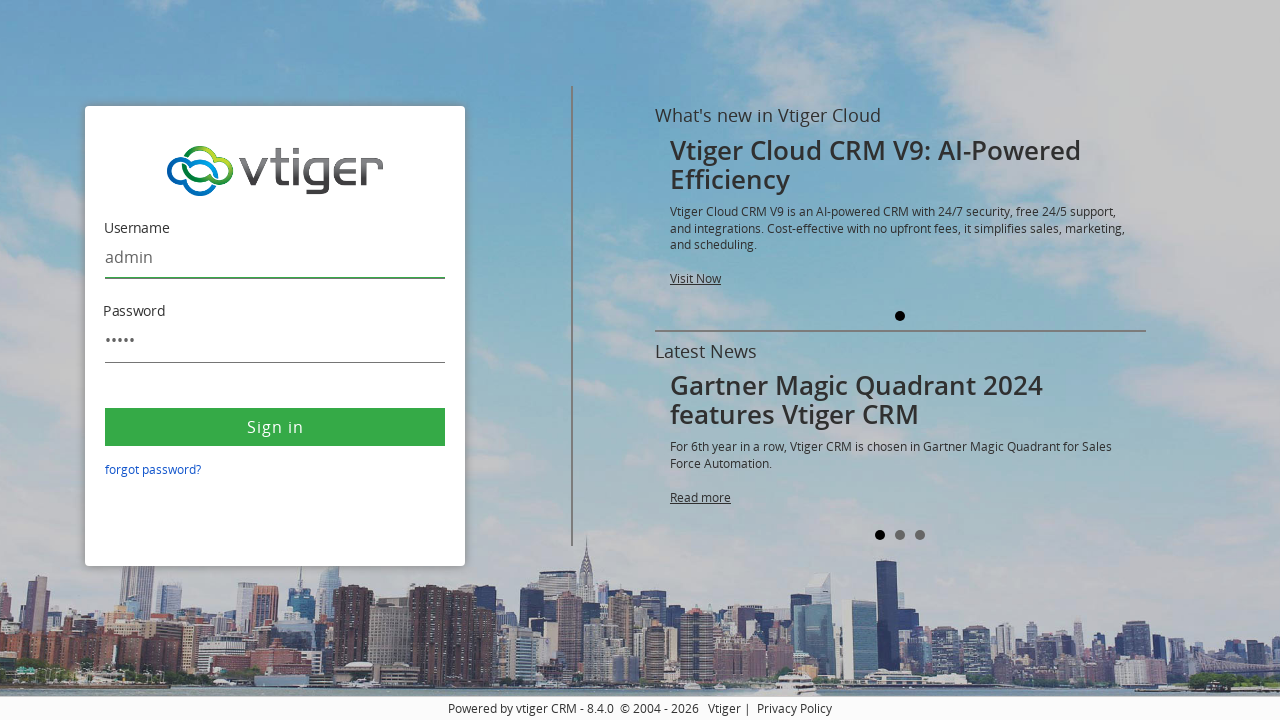

Retrieved bounding box of Sign in button
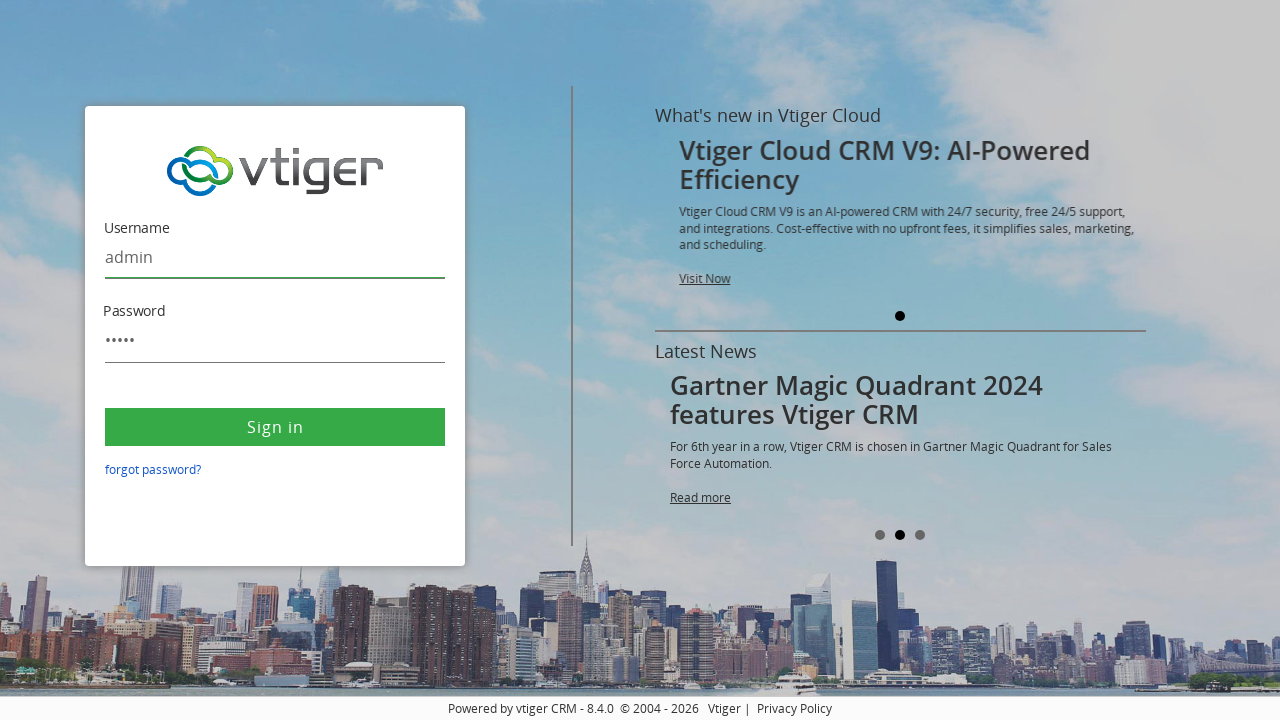

Retrieved Sign in button dimensions: width=340, height=38
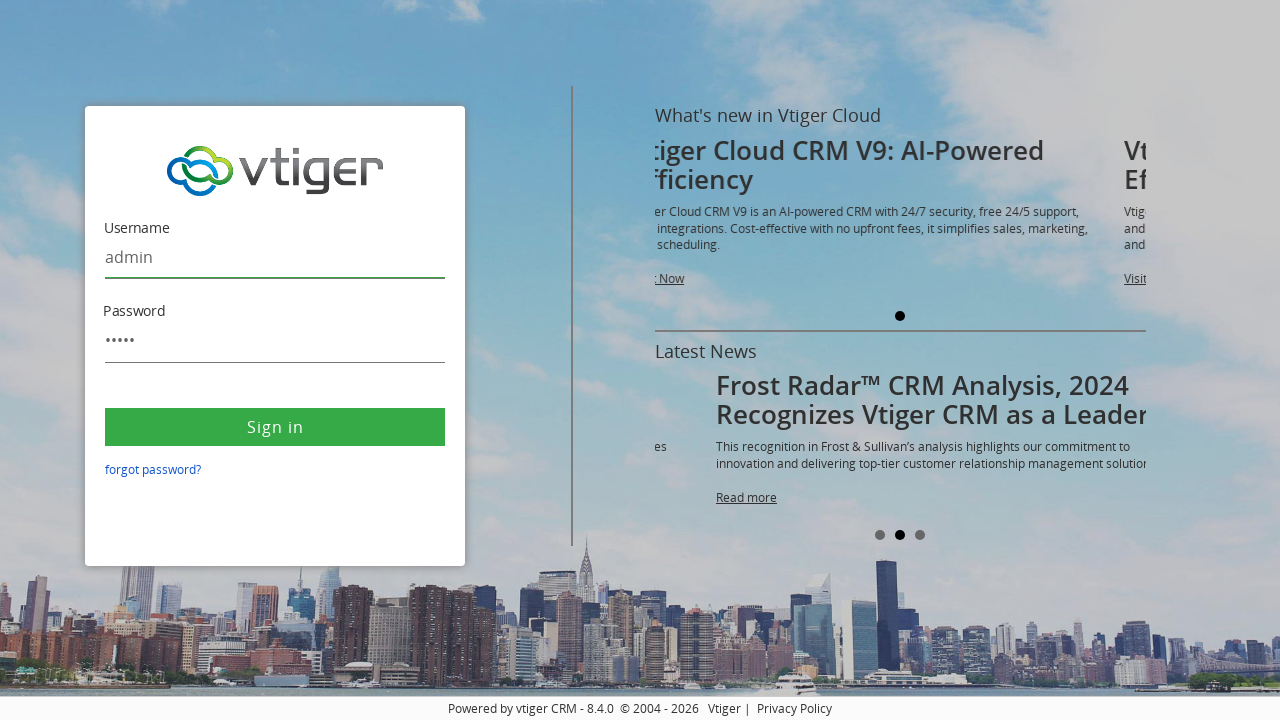

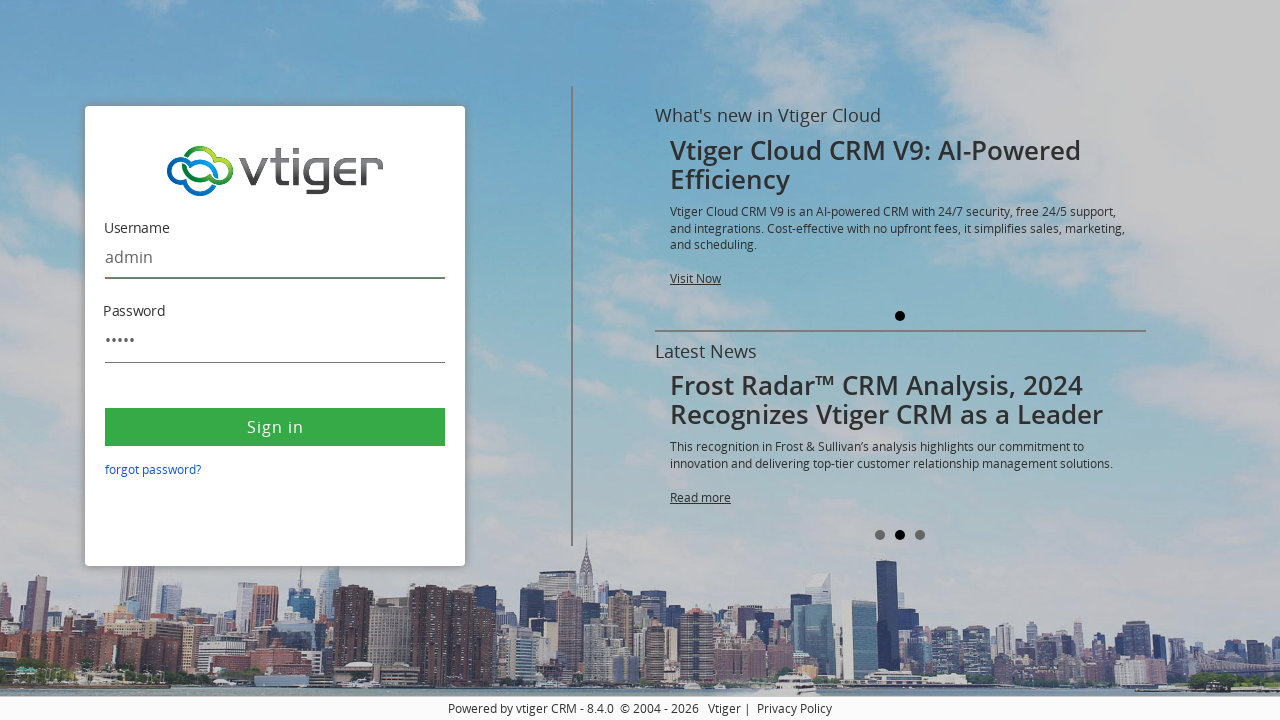